Tests dropdown selection functionality by selecting different options using various methods

Starting URL: https://the-internet.herokuapp.com/dropdown

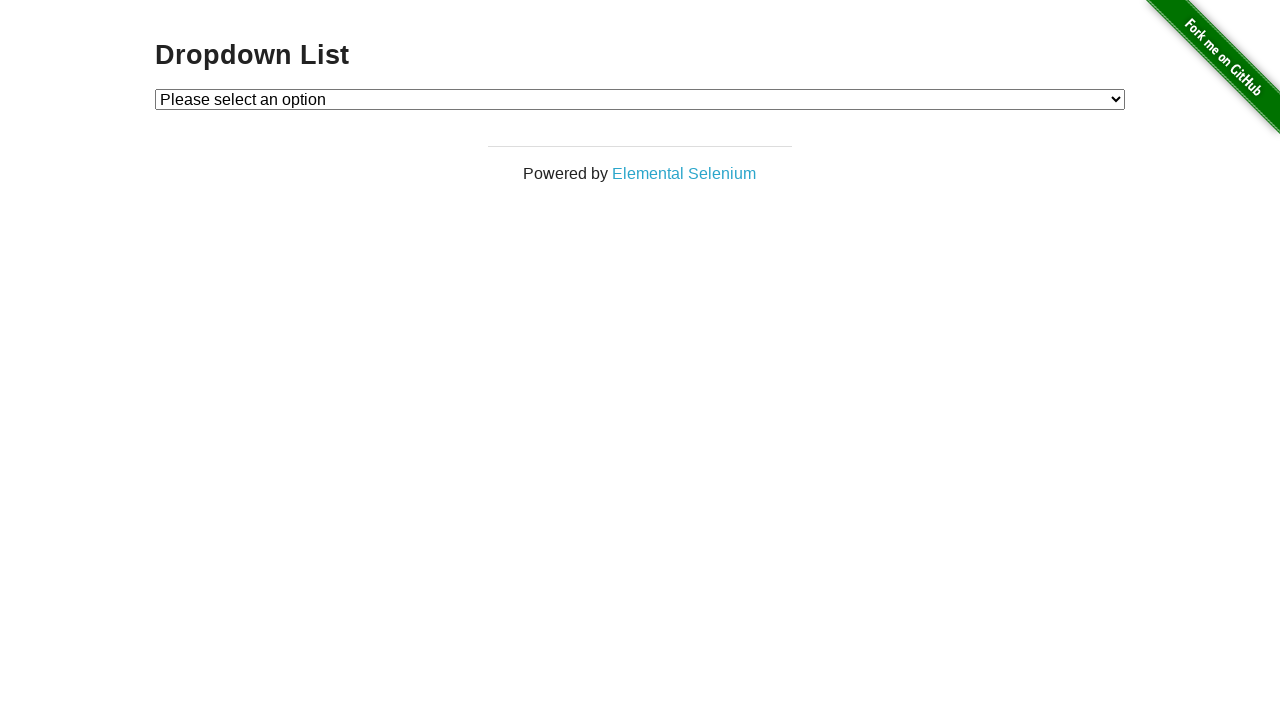

Located dropdown element with id 'dropdown'
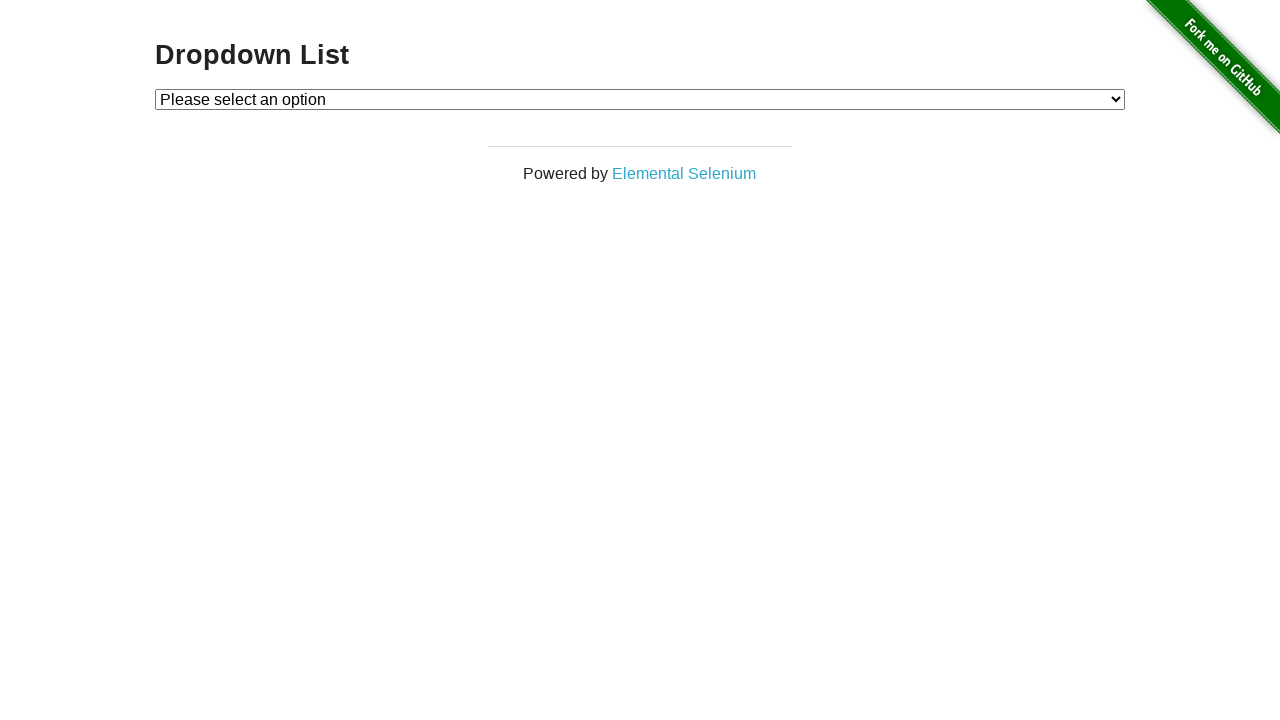

Selected dropdown option with value '1' on #dropdown
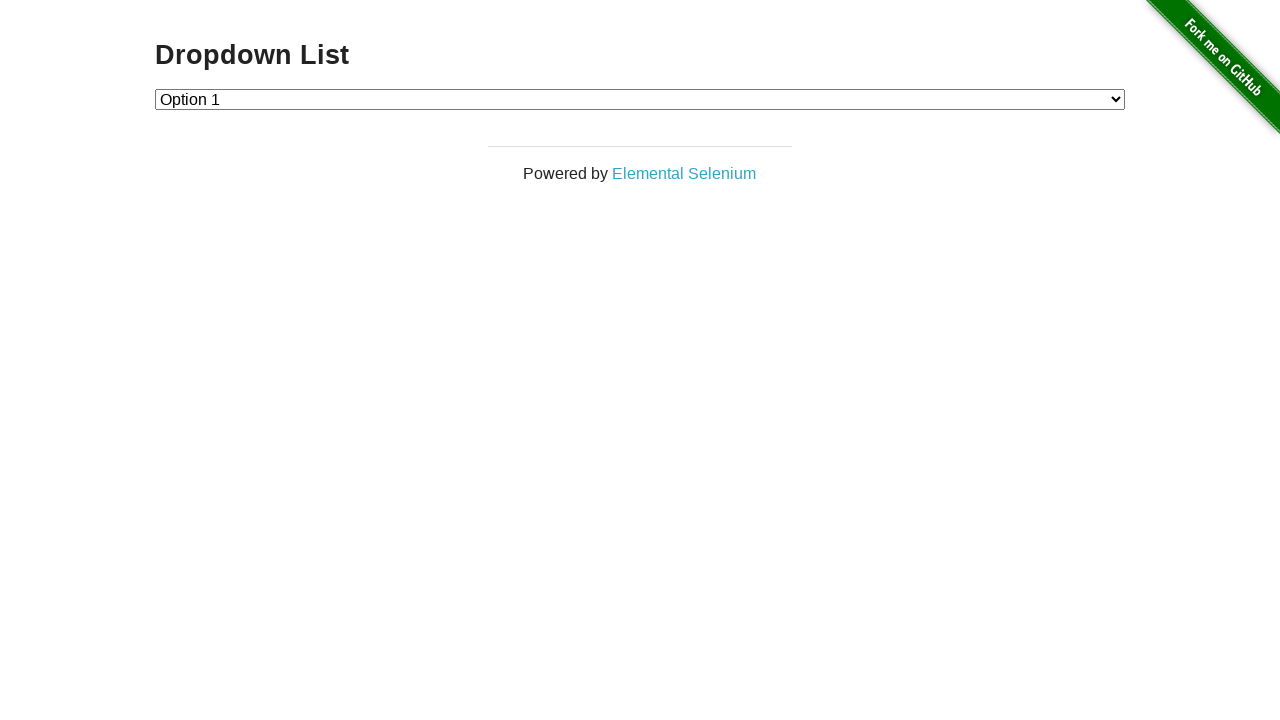

Selected dropdown option with value '2' on #dropdown
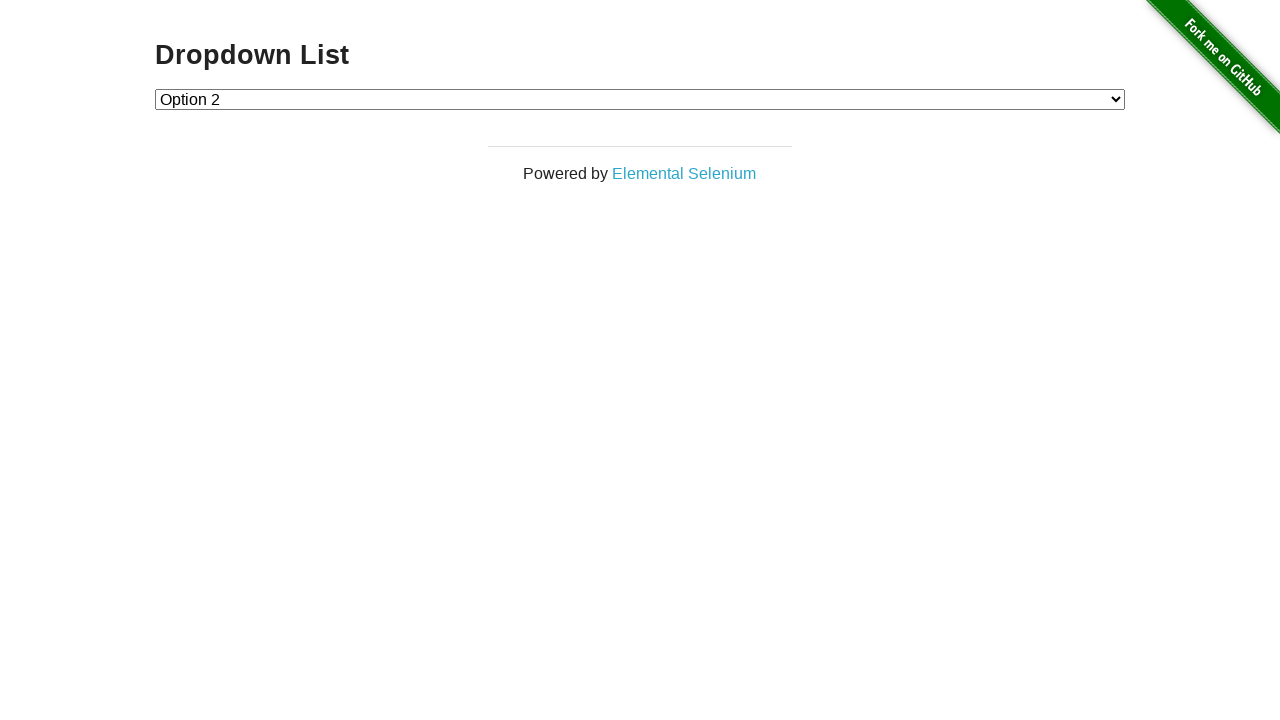

Selected dropdown option with empty value on #dropdown
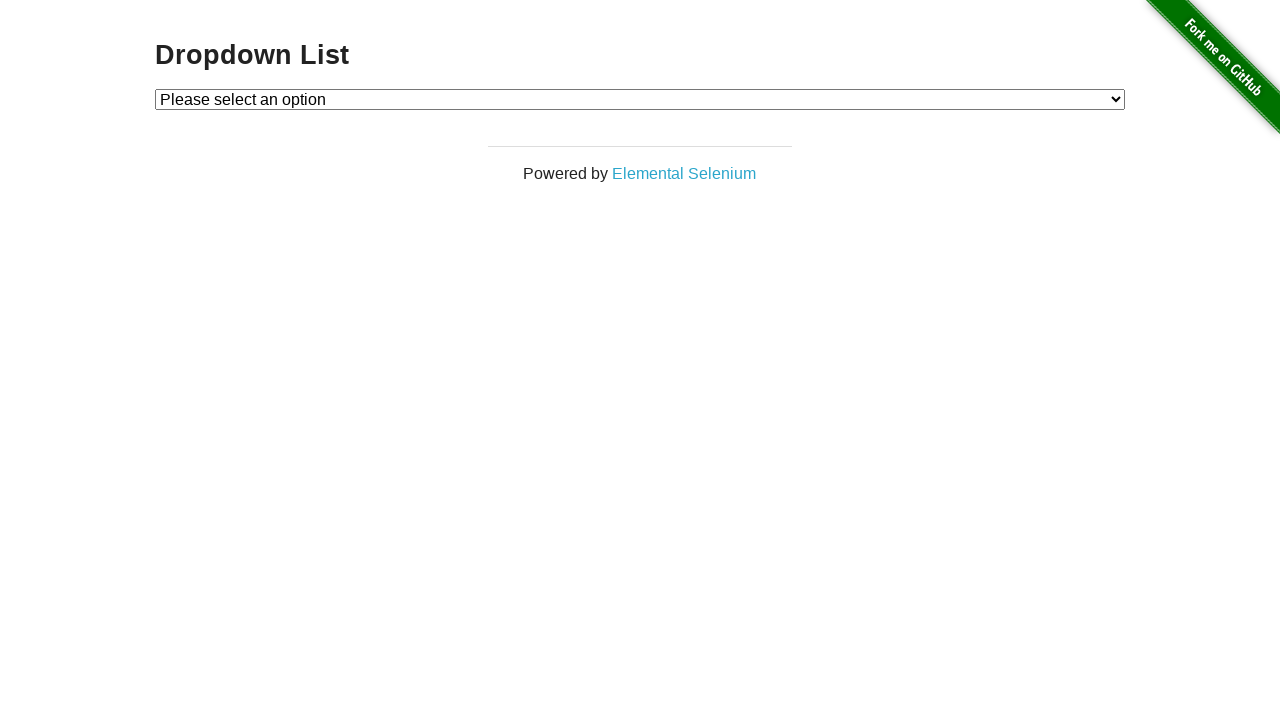

Selected dropdown option with label 'Option 1' on #dropdown
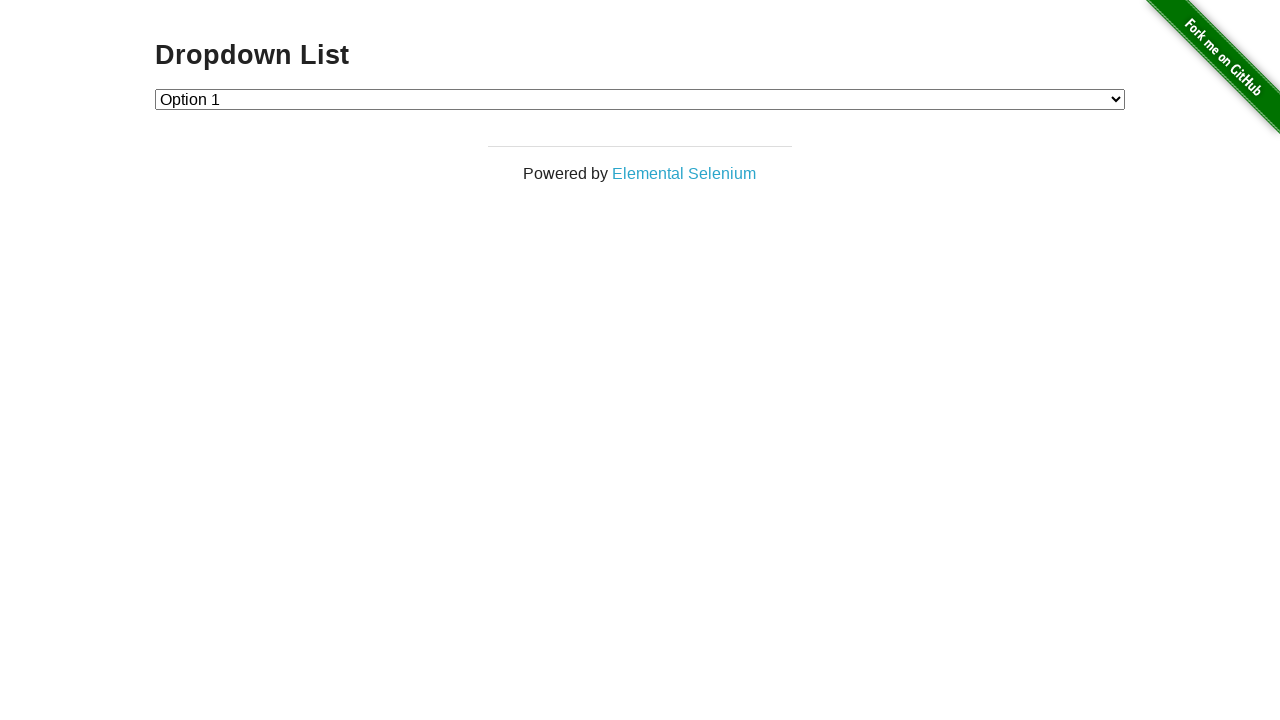

Selected dropdown option with label 'Option 2' on #dropdown
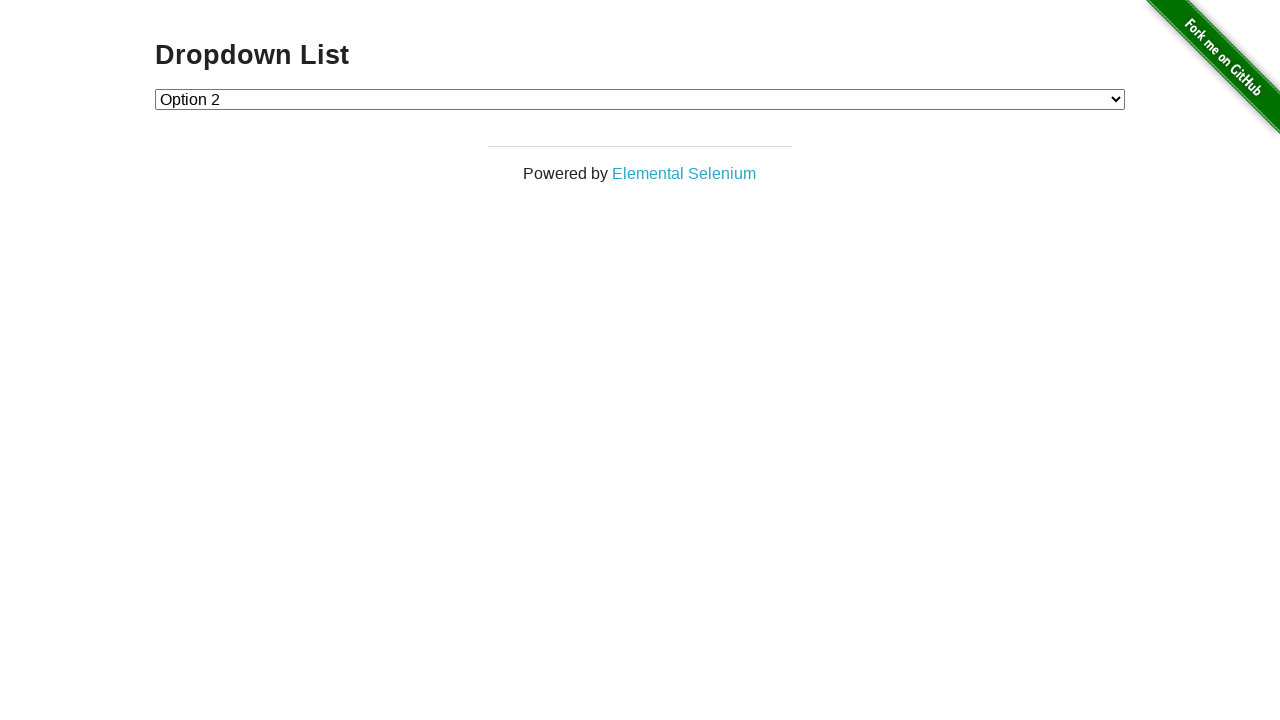

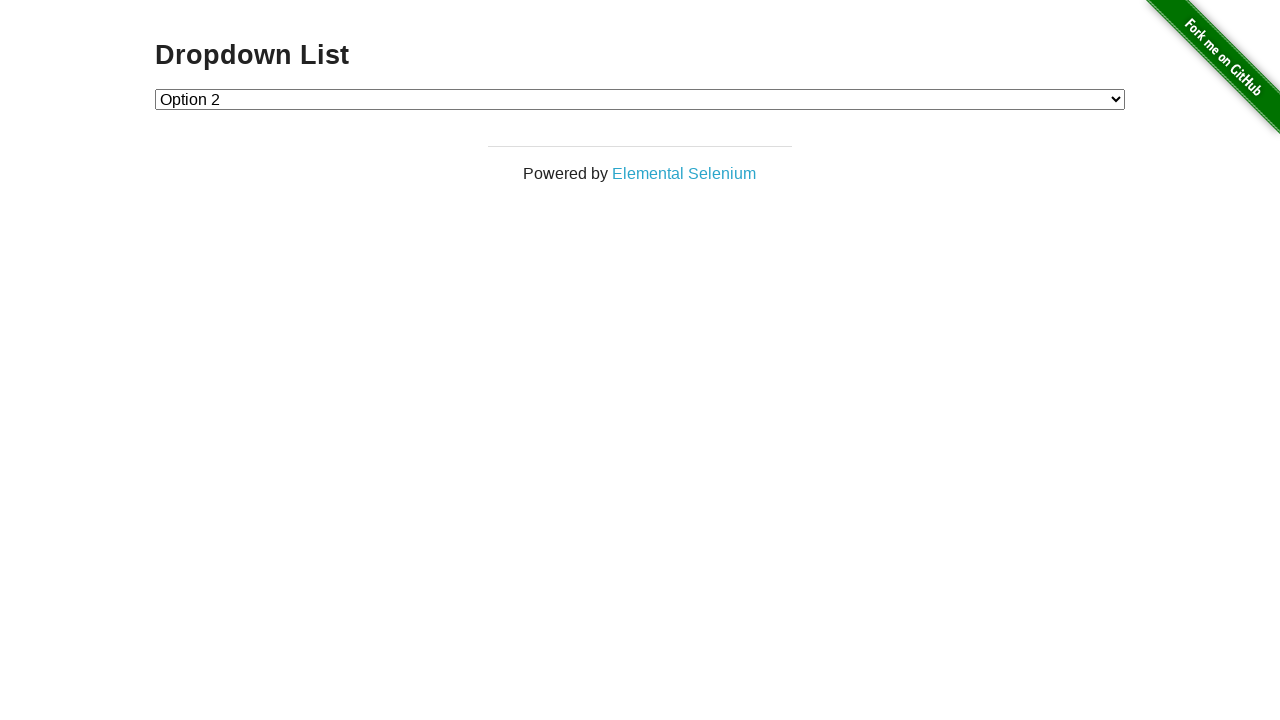